Tests jQuery UI sortable functionality by dragging a list item to reorder it within an iframe

Starting URL: https://jqueryui.com/sortable/

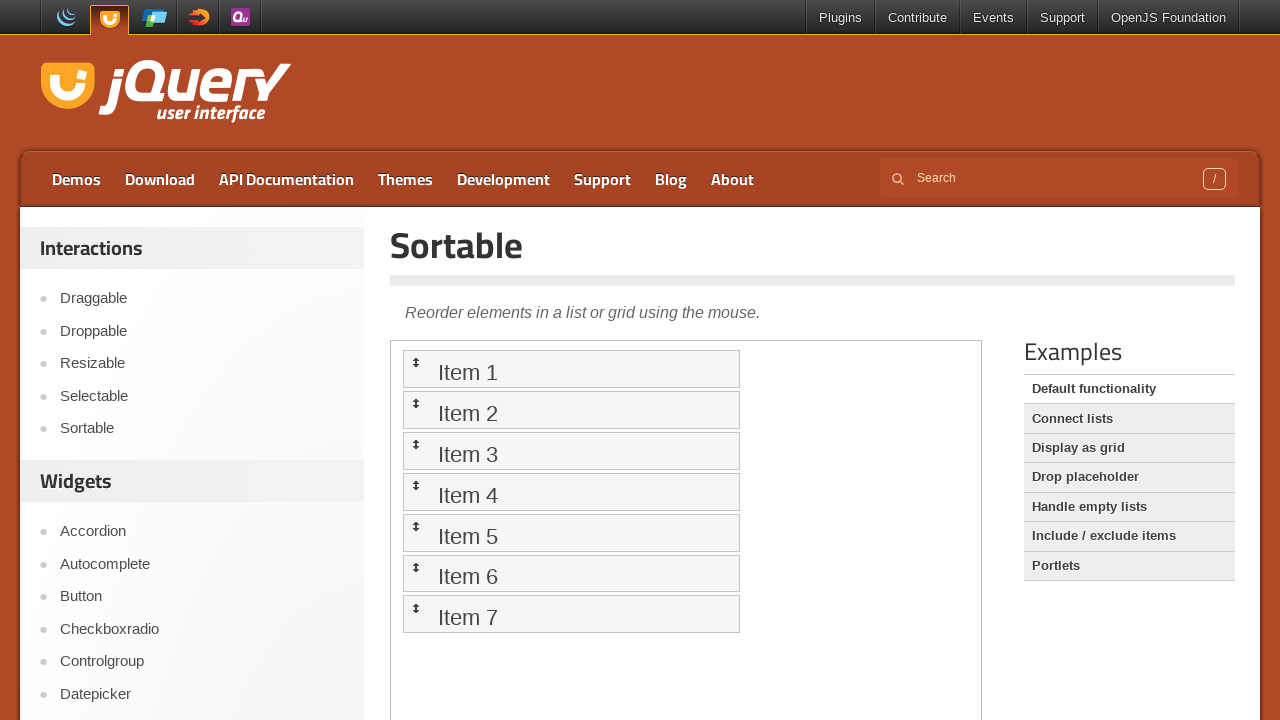

Located the demo iframe containing sortable list
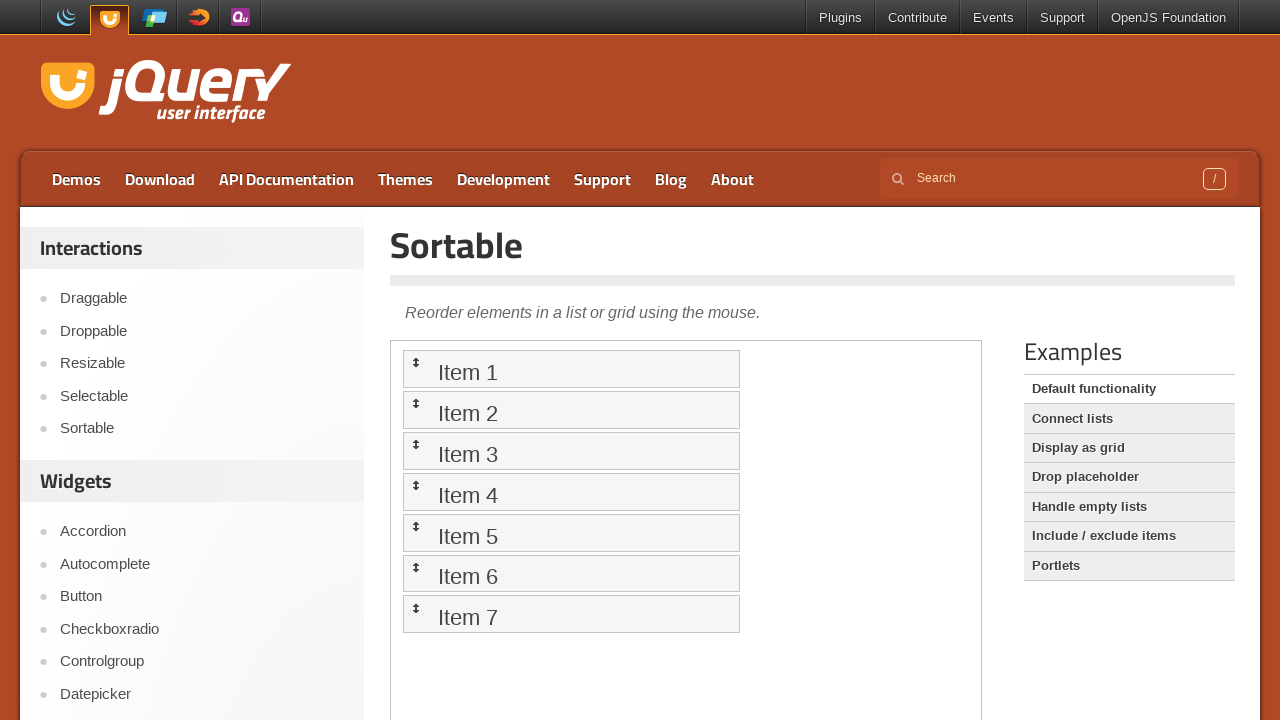

Located the first sortable list item
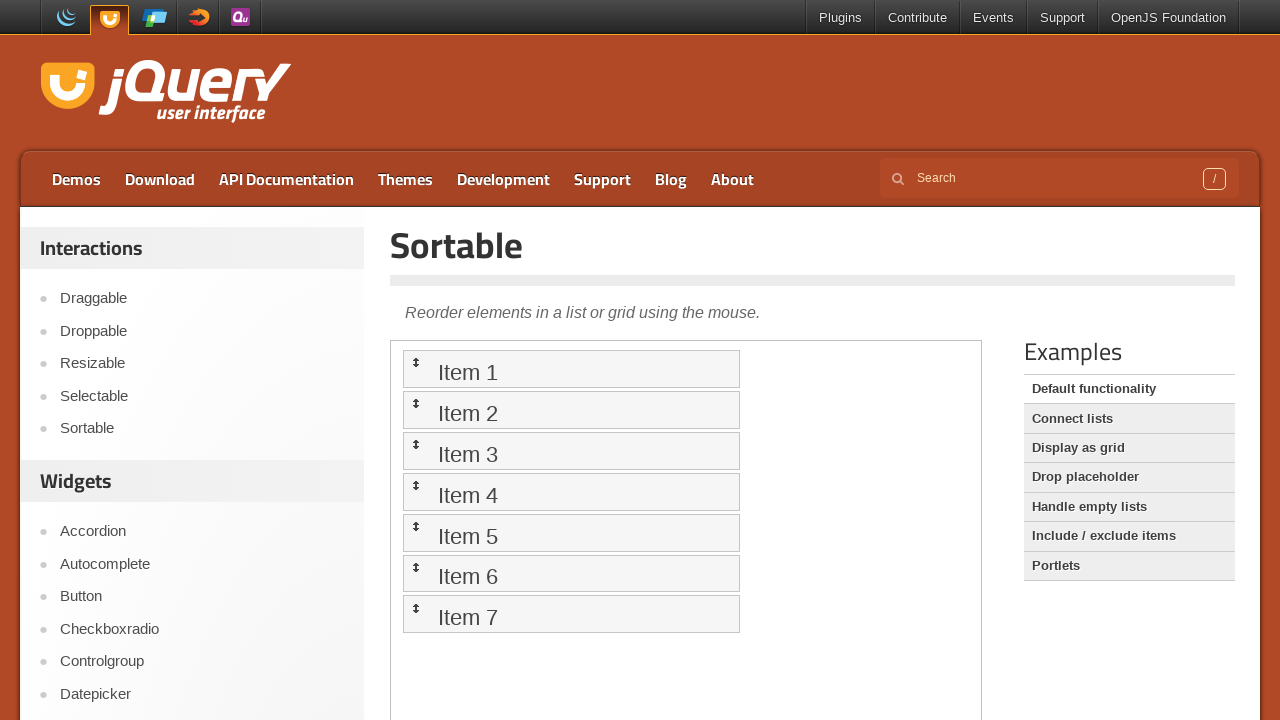

Retrieved bounding box of sortable item
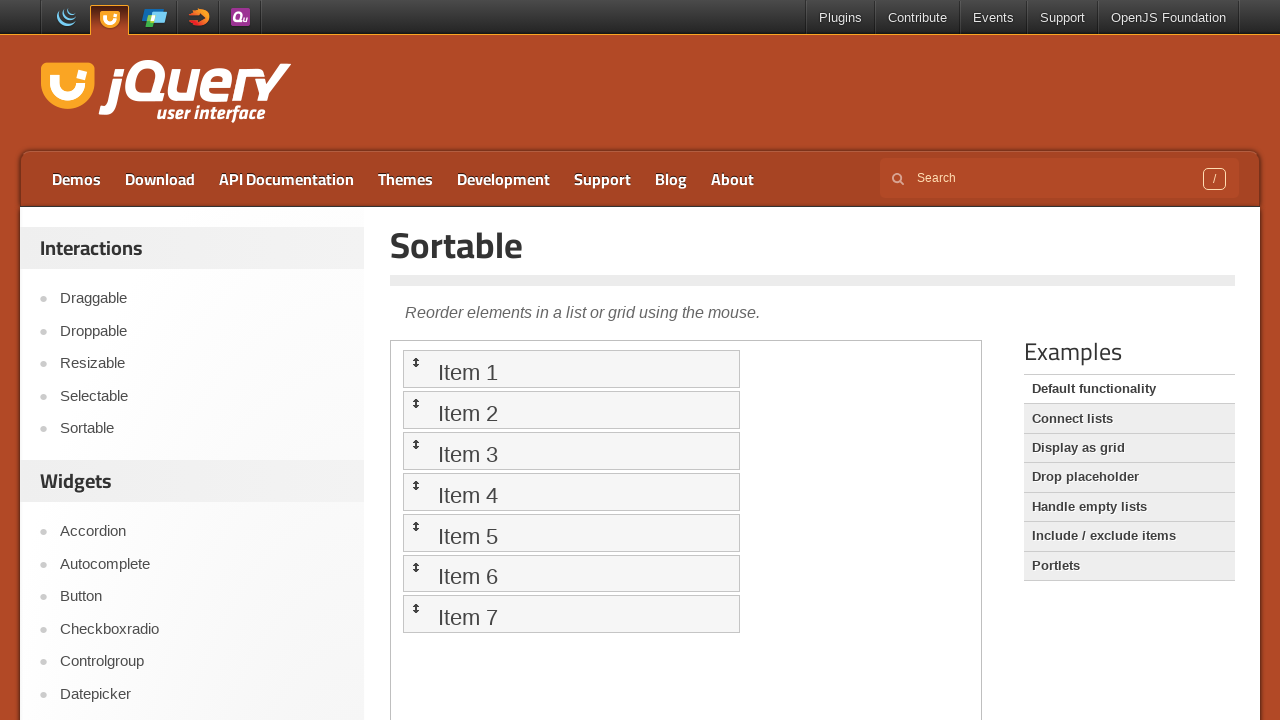

Moved mouse to center of first sortable item at (571, 369)
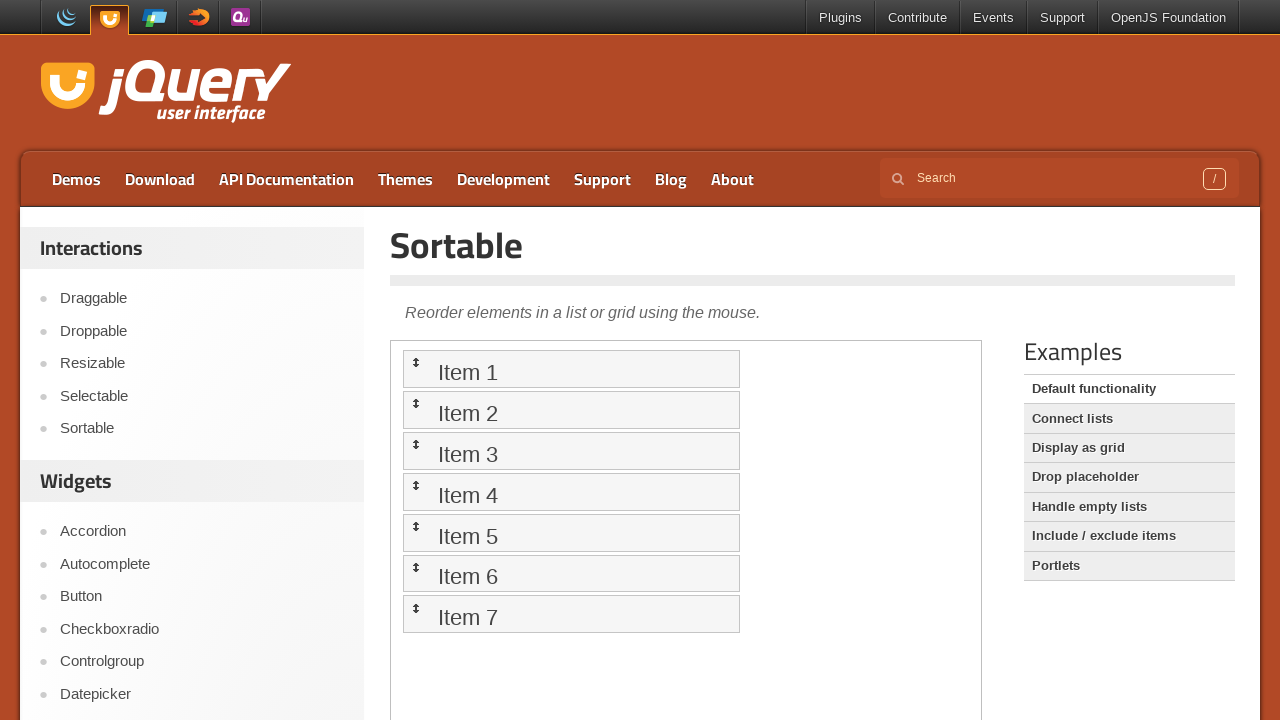

Pressed mouse button to start drag operation at (571, 369)
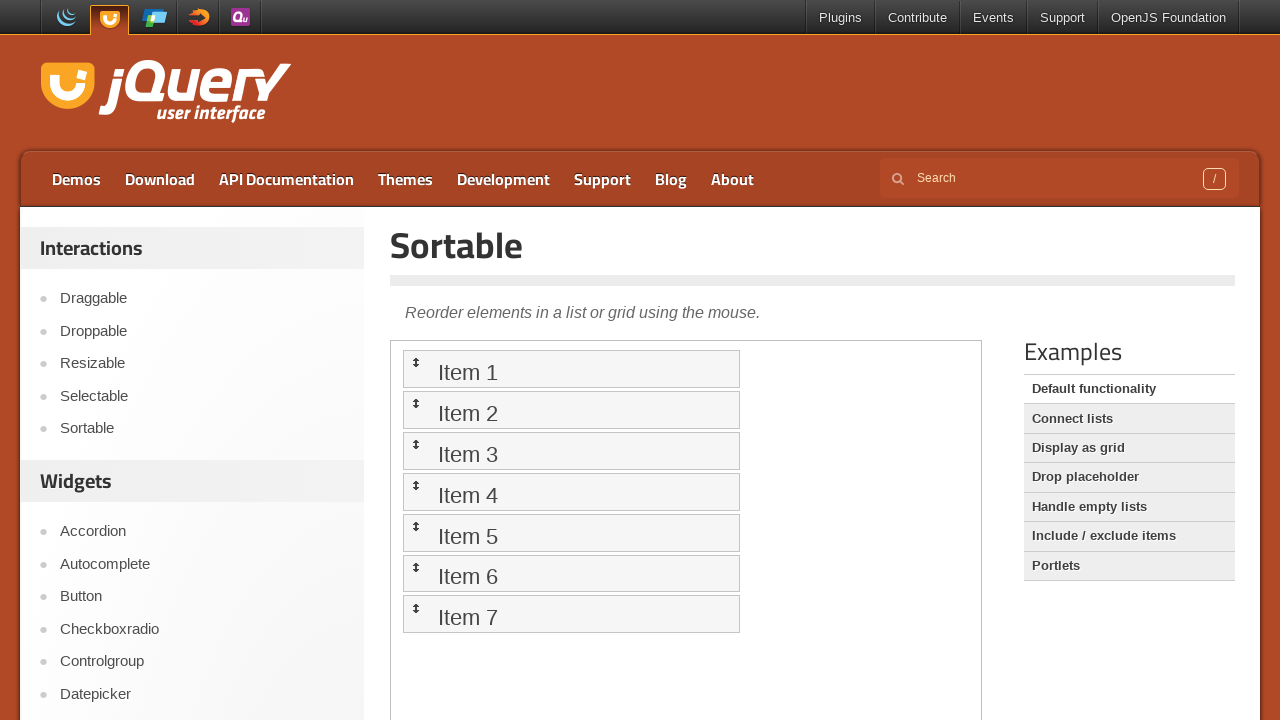

Dragged sortable item down by 100 pixels at (571, 450)
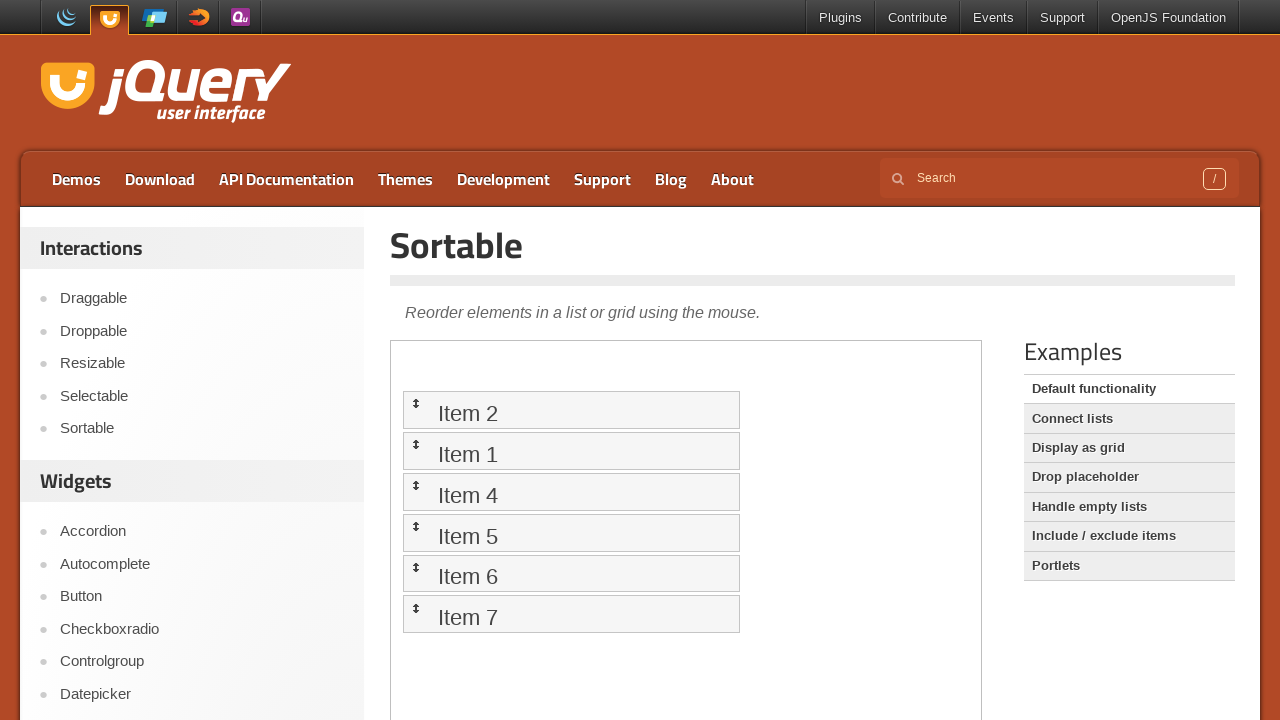

Released mouse button to complete drag and drop reorder at (571, 450)
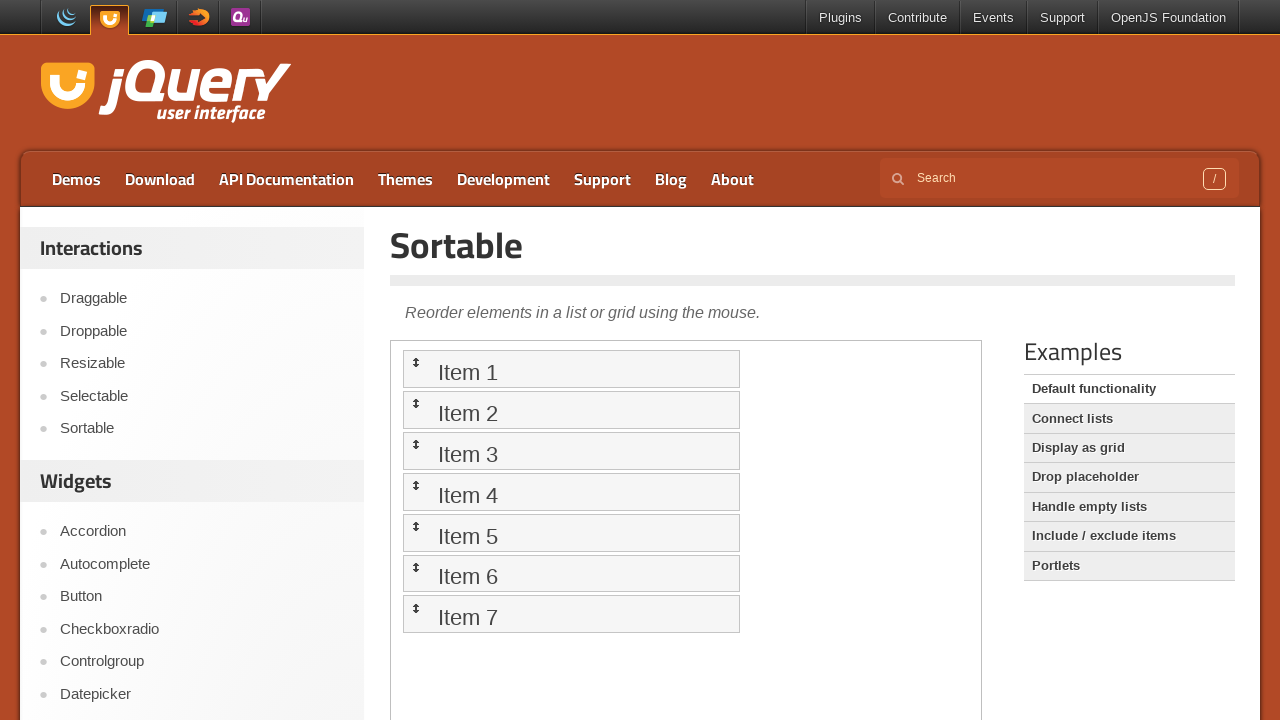

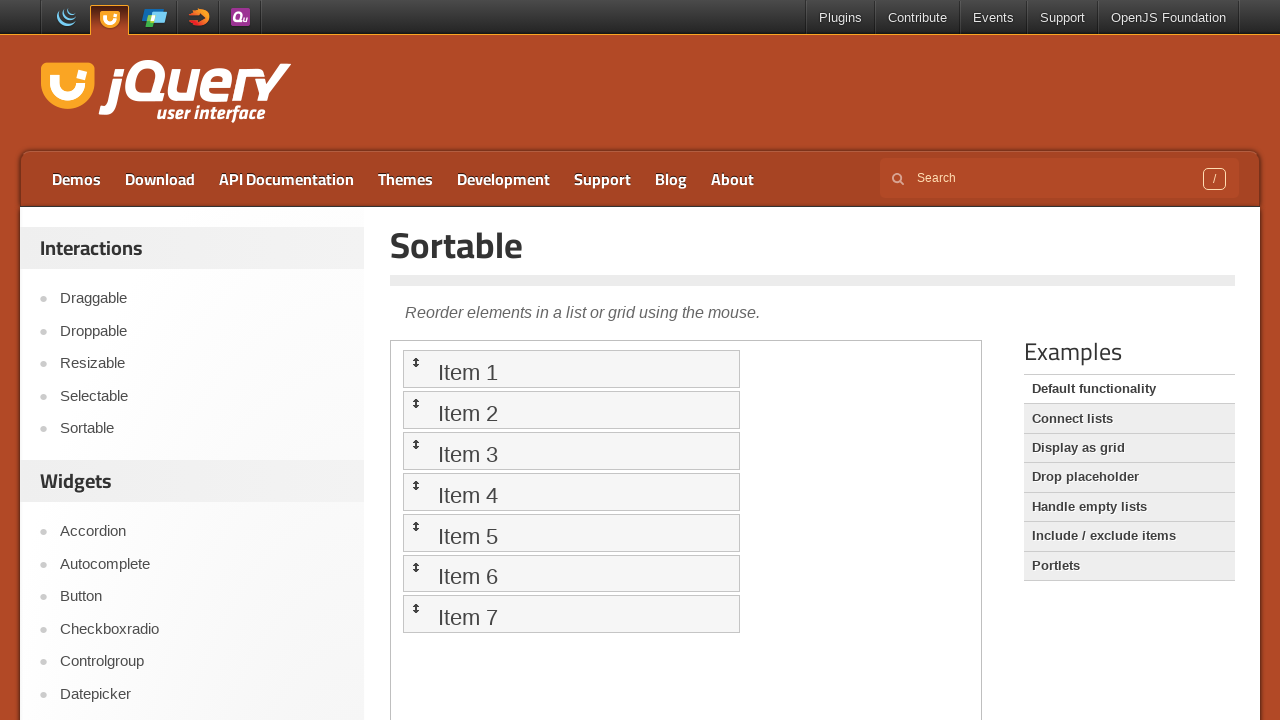